Tests alert handling by clicking a button that triggers an alert and accepting it

Starting URL: https://formy-project.herokuapp.com/switch-window

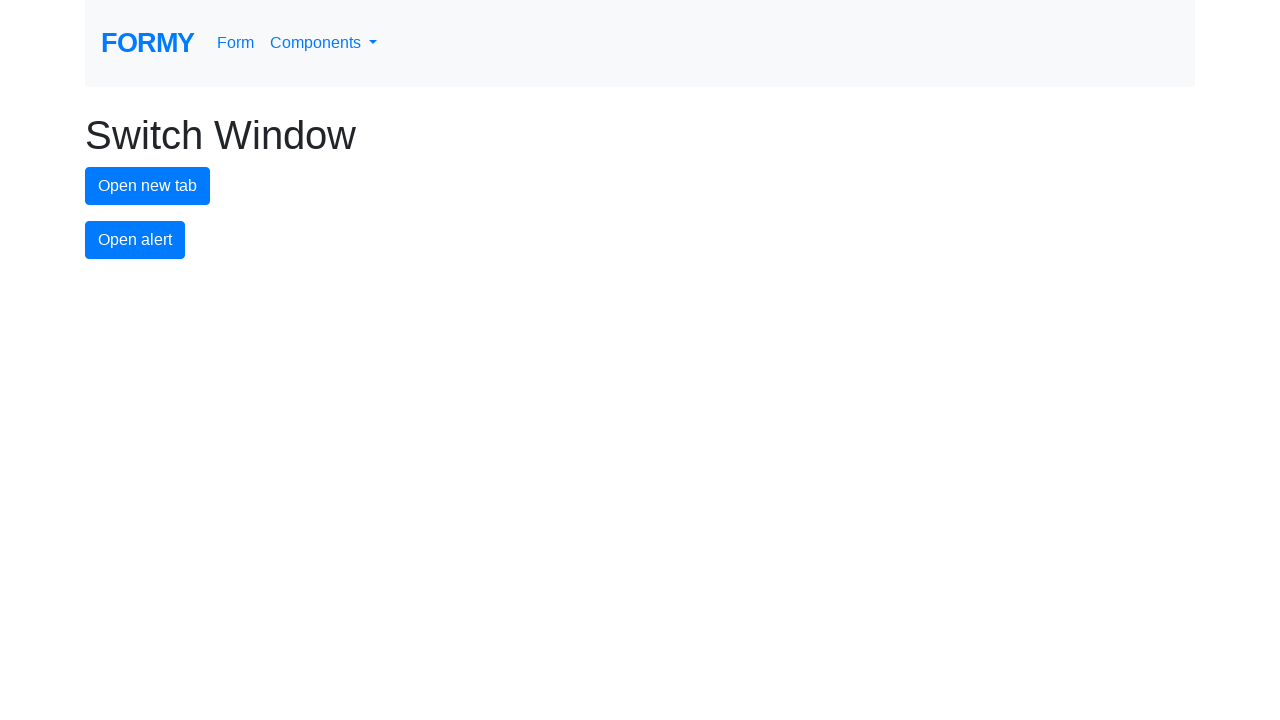

Clicked alert button to trigger an alert at (135, 240) on #alert-button
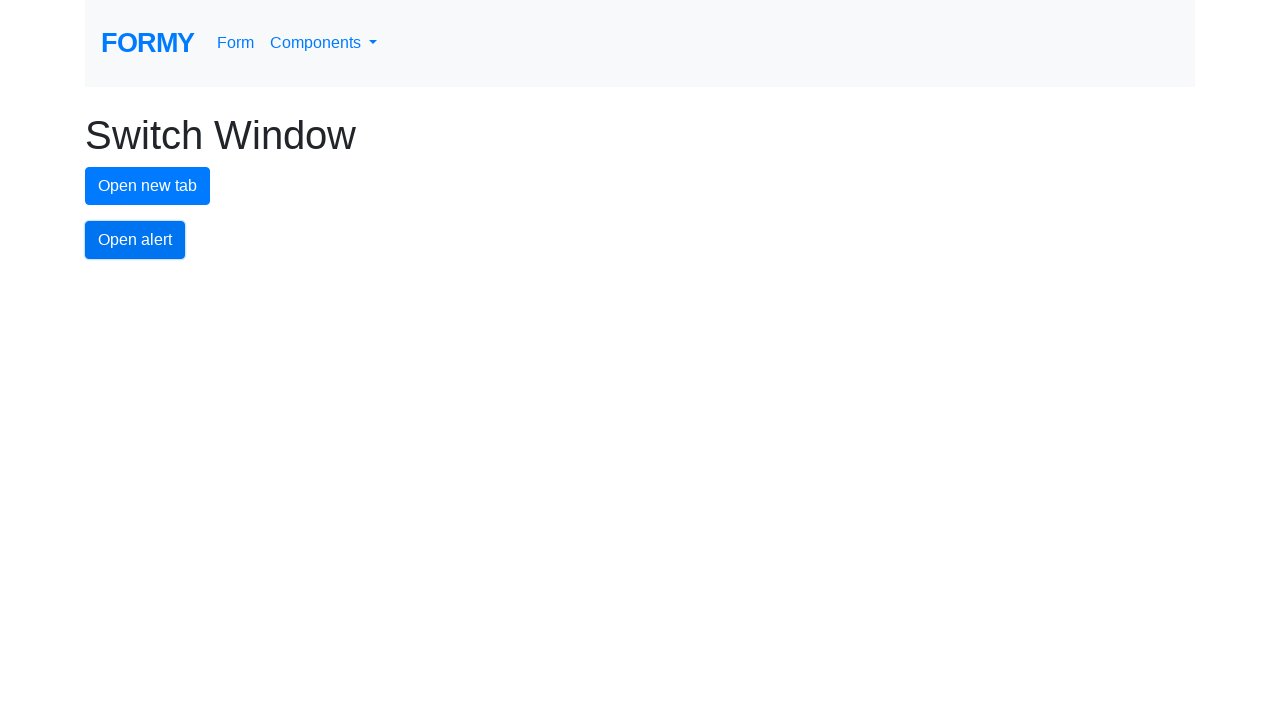

Set up dialog handler to accept alerts
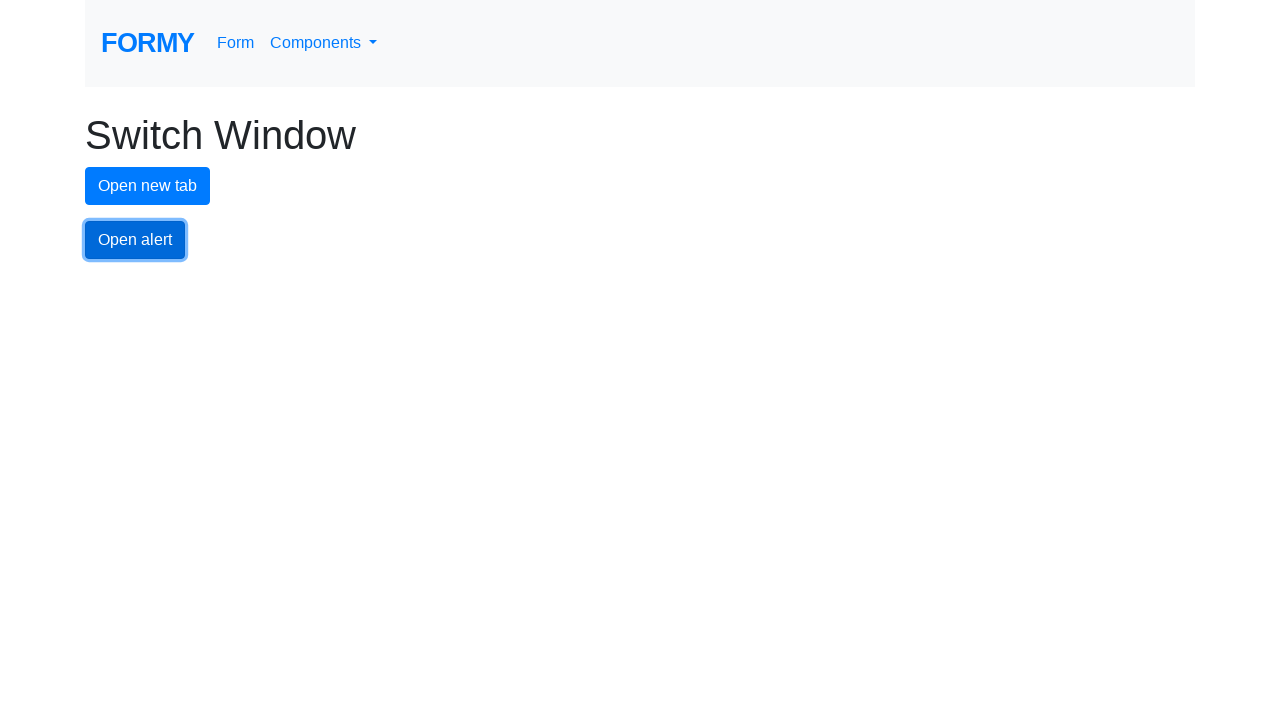

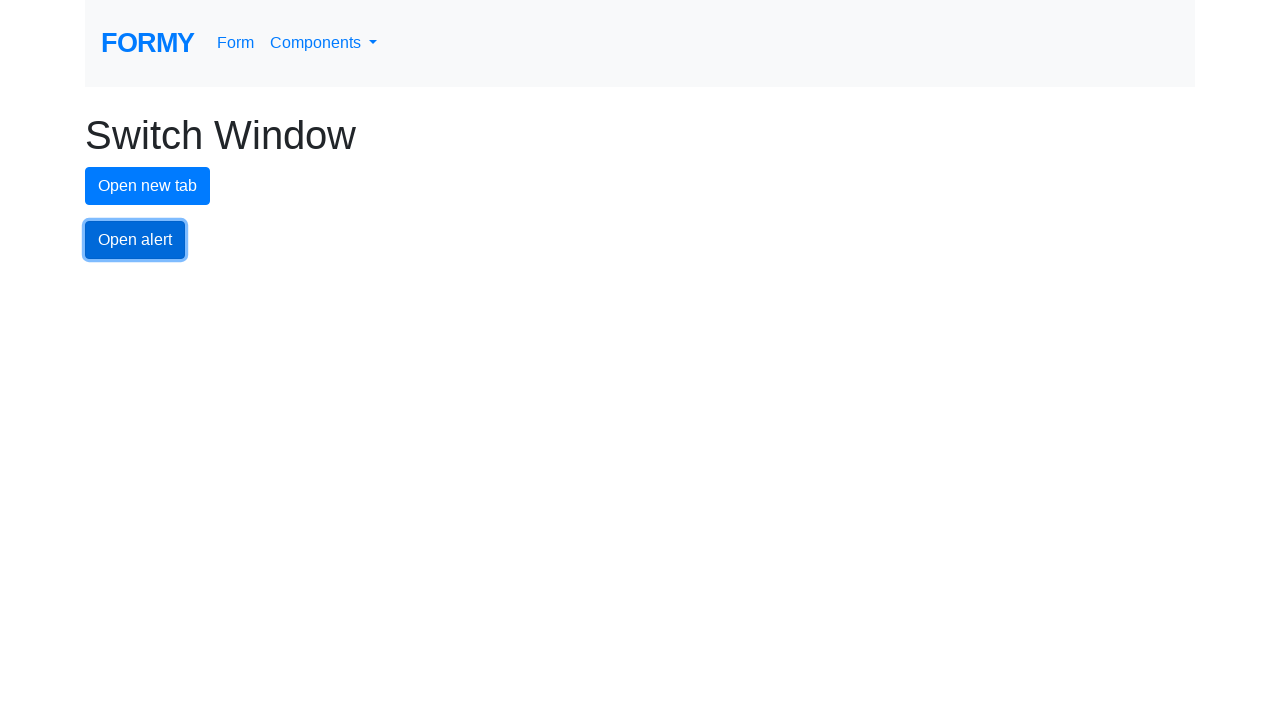